Tests browser window handling functionality by clicking a button that opens a new window, switching to the new window, closing it, returning to the parent window, then opening multiple tabs and closing them.

Starting URL: https://www.leafground.com/window.xhtml

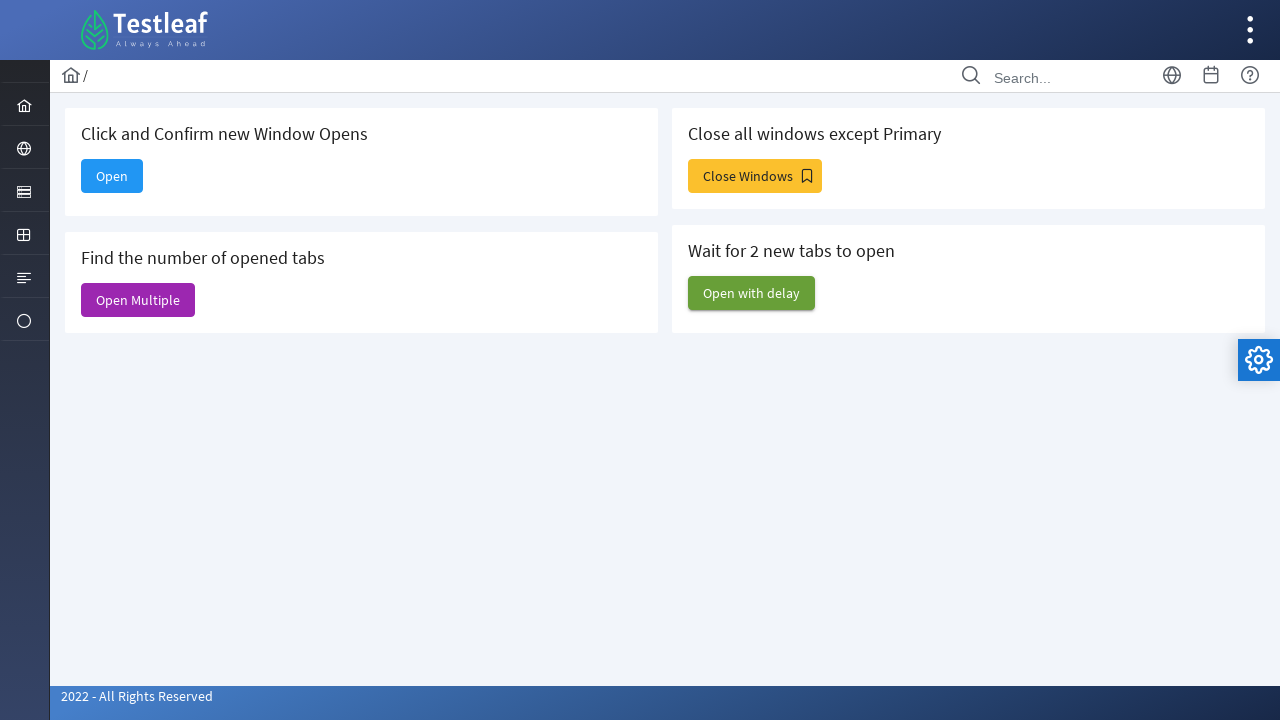

Clicked button to open new window at (112, 176) on button[role='button']
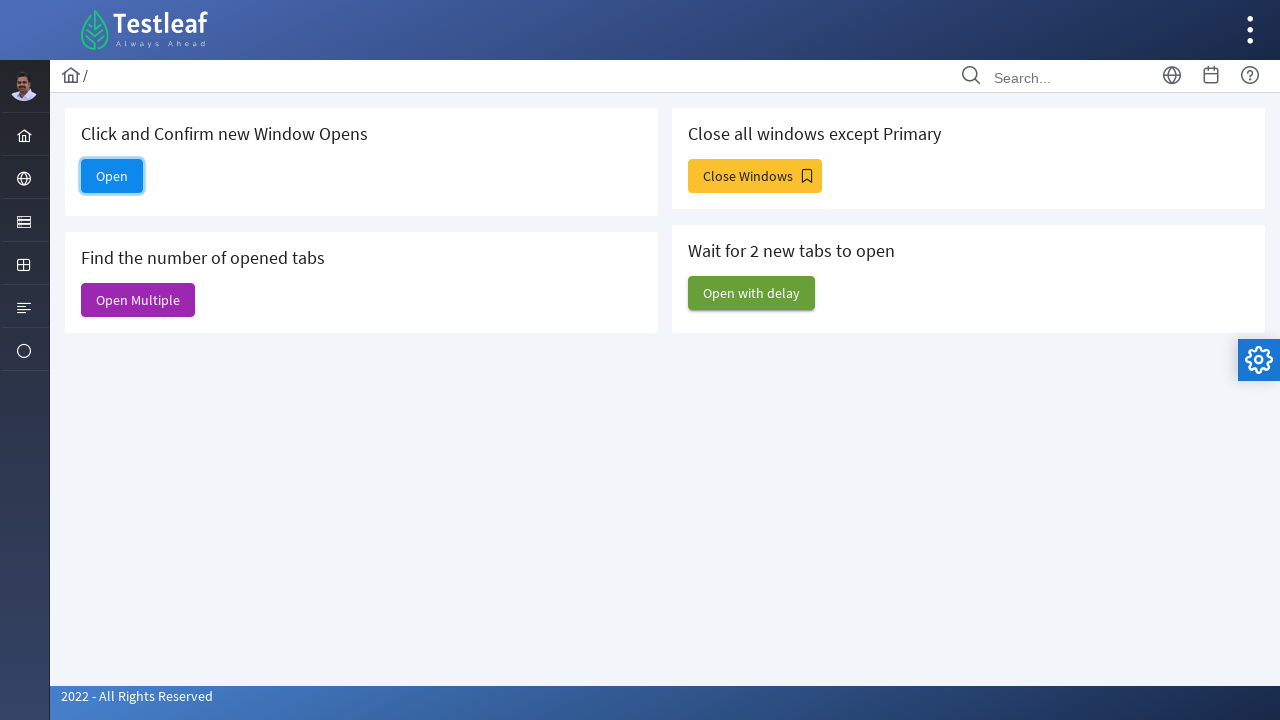

New window opened and captured
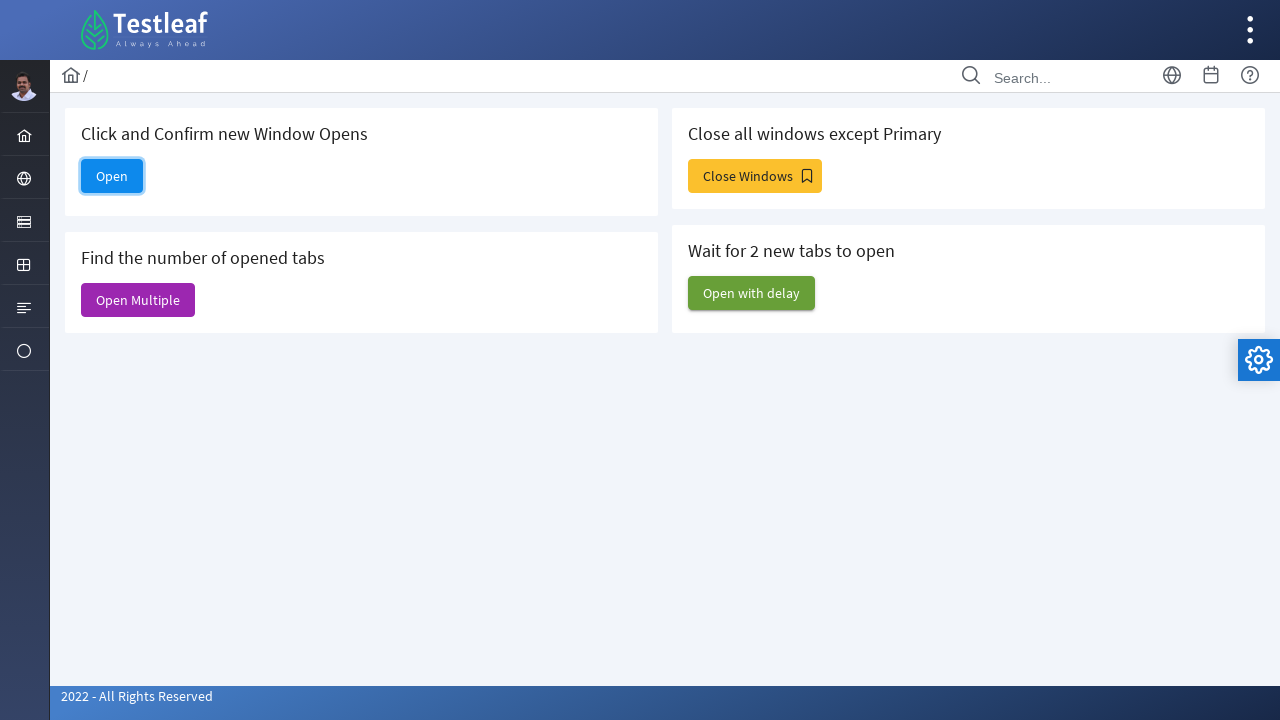

New window finished loading
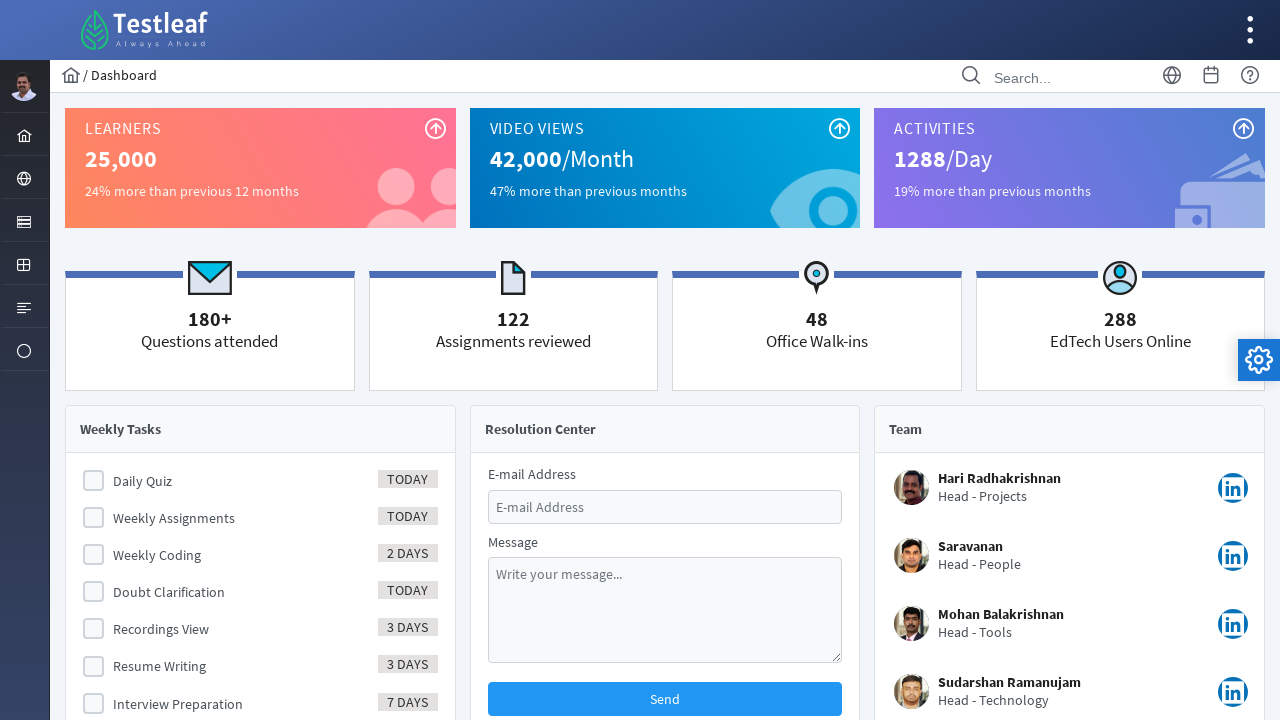

New window title: Dashboard
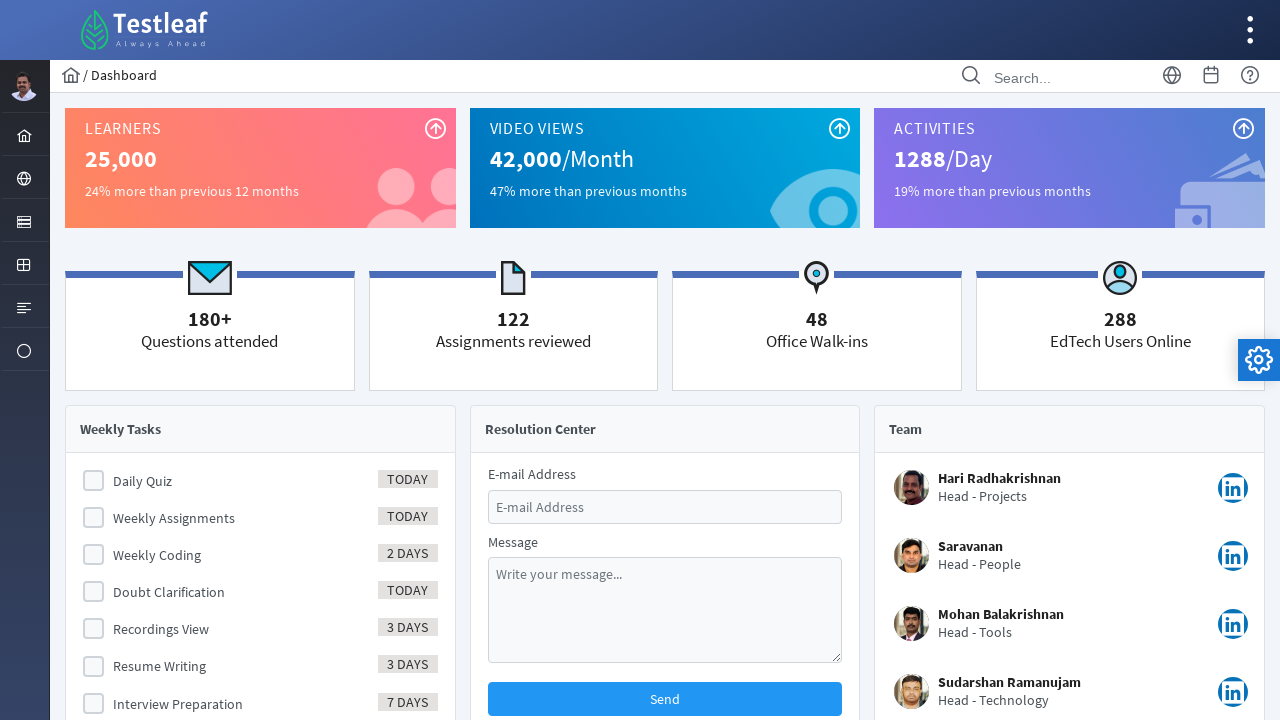

Closed the new window
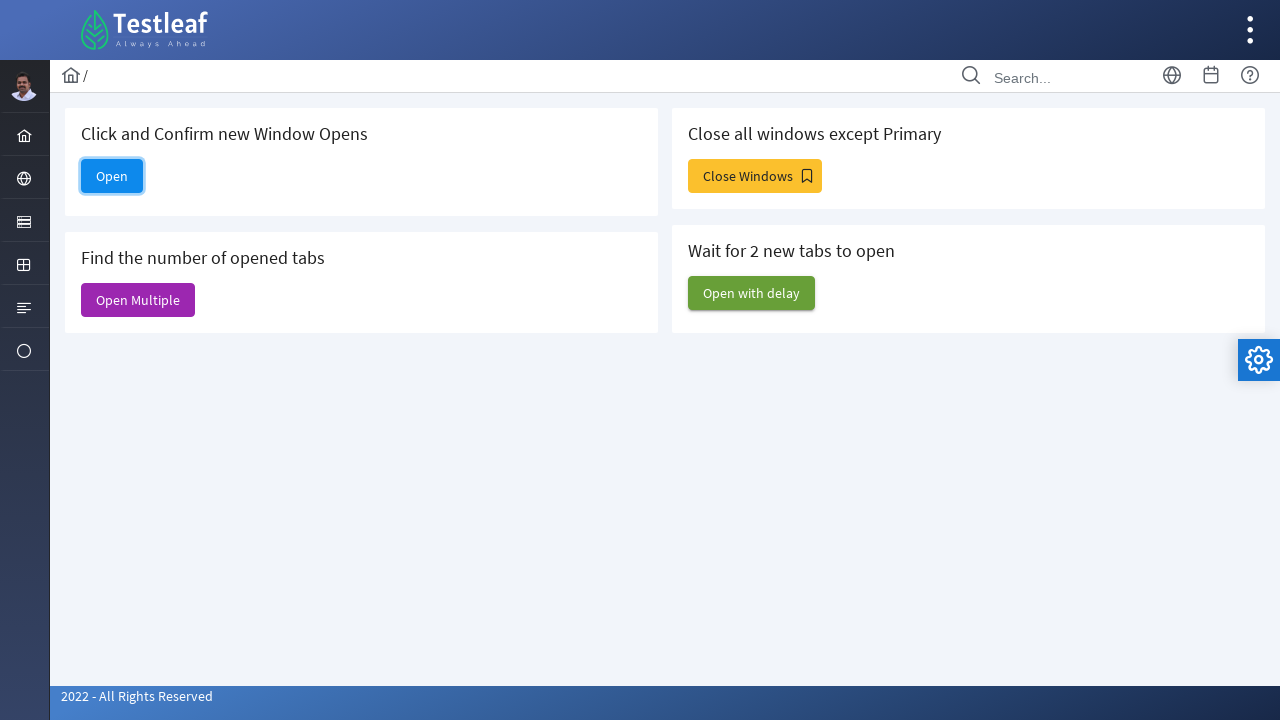

Clicked button to open new tabs at (752, 293) on #j_idt88\:j_idt95
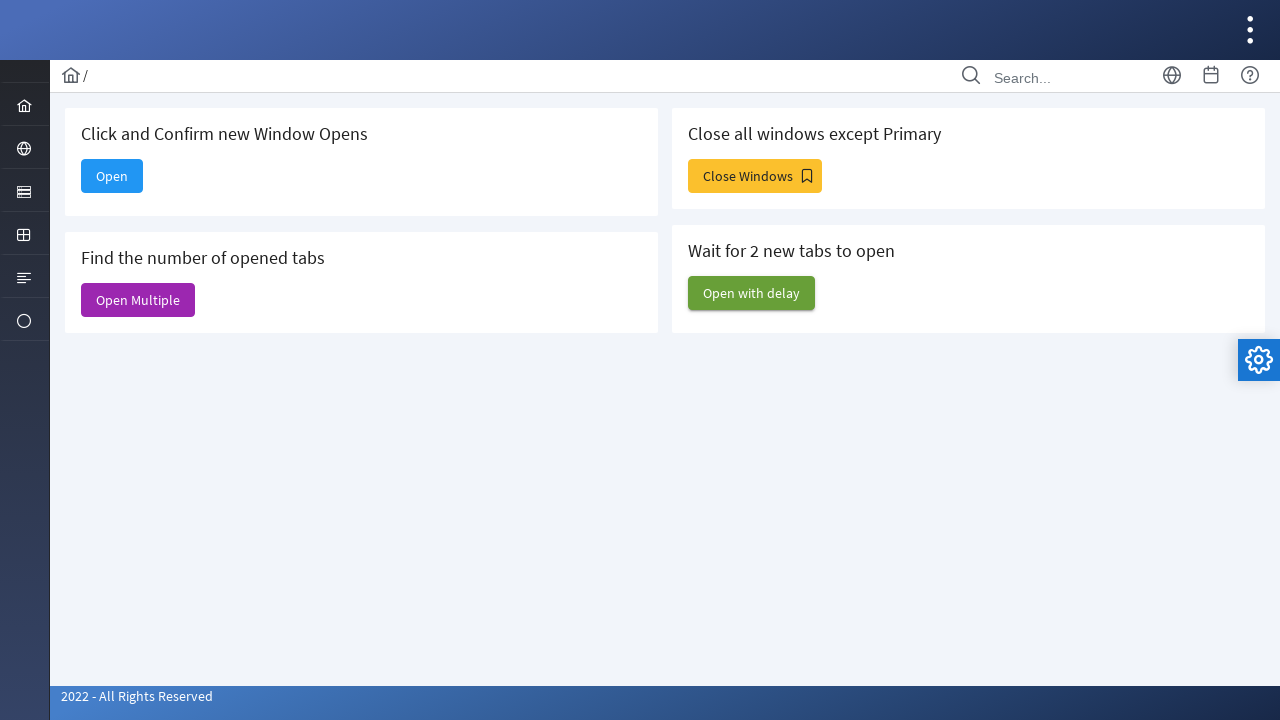

Waited 1000ms for tabs to fully open
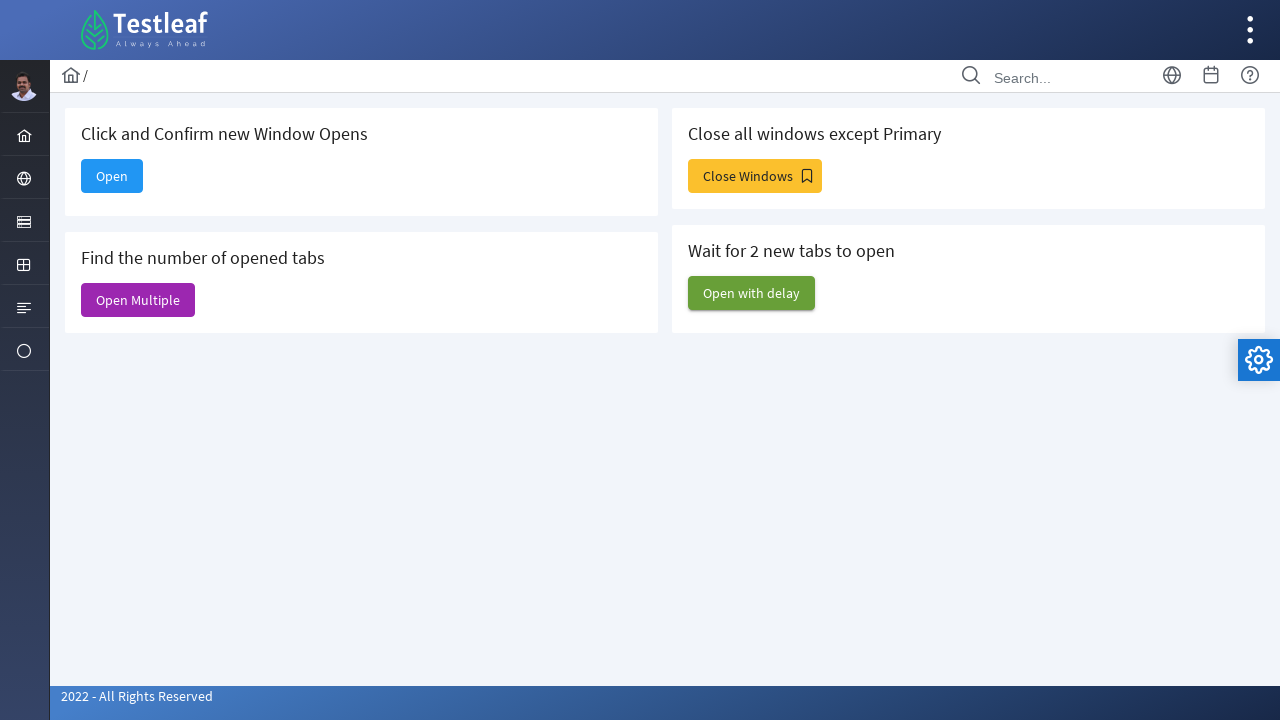

Closed additional tab/window
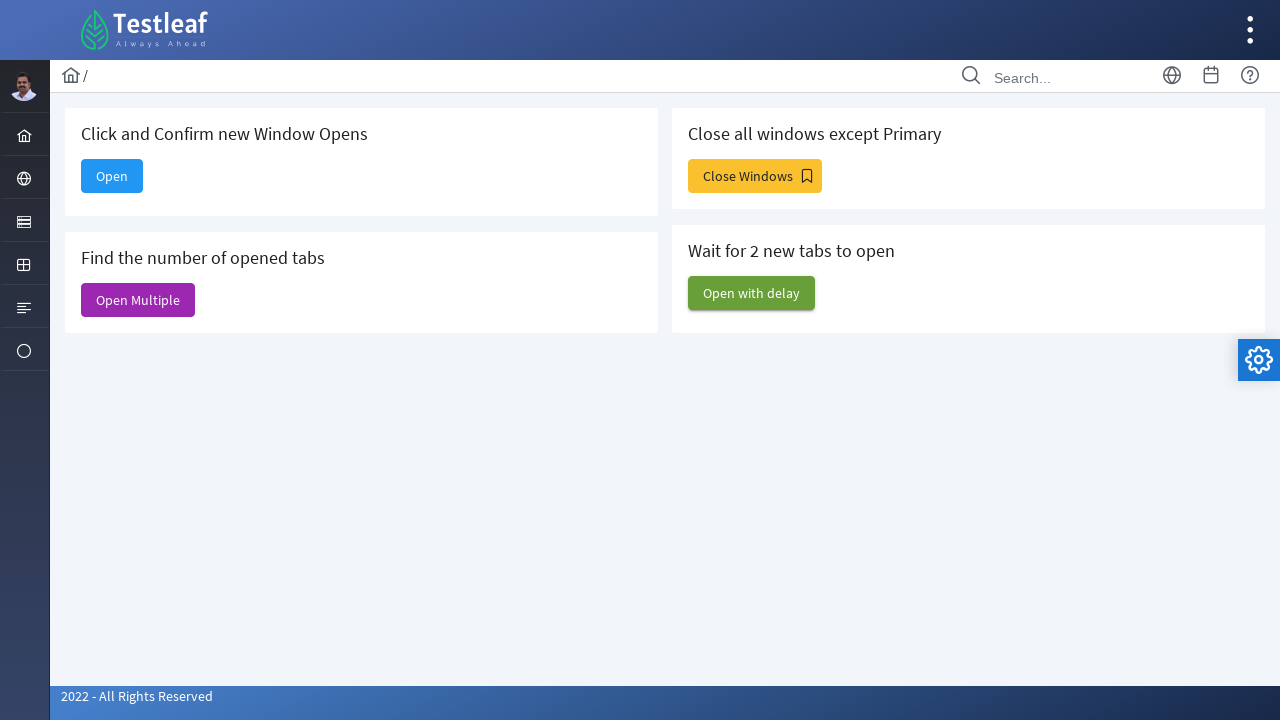

Closed additional tab/window
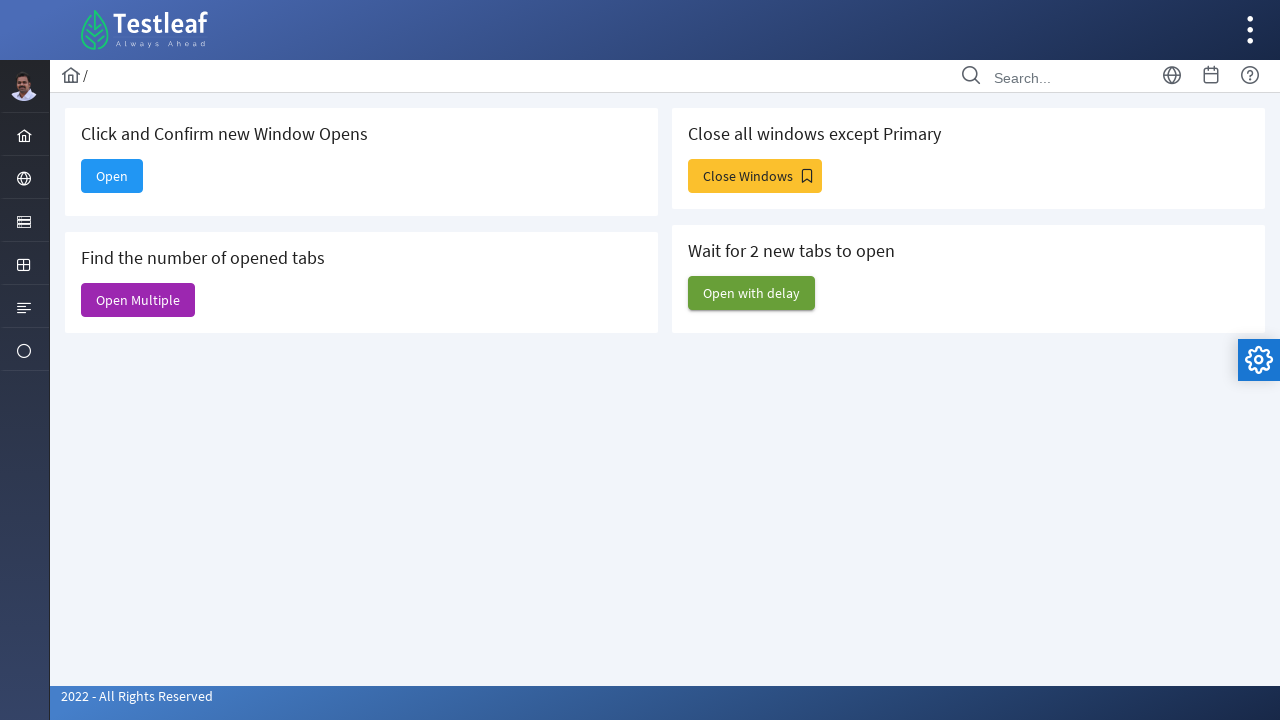

Closed additional tab/window
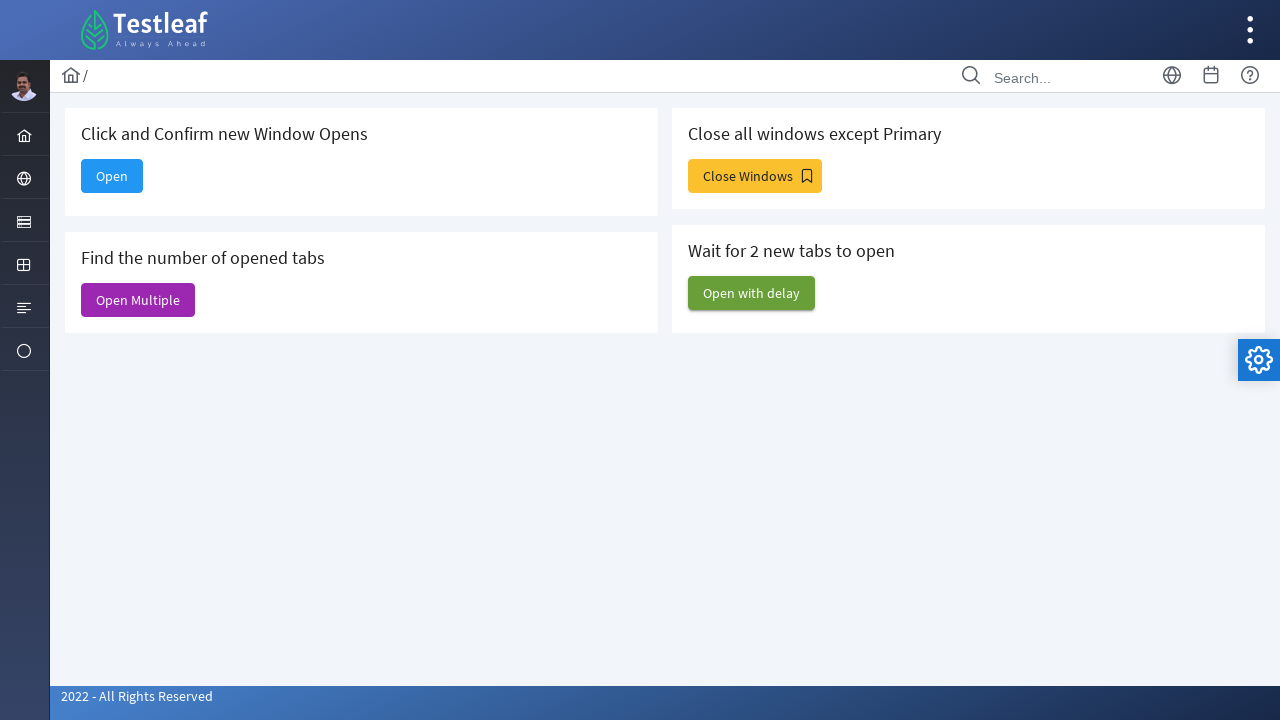

Closed additional tab/window
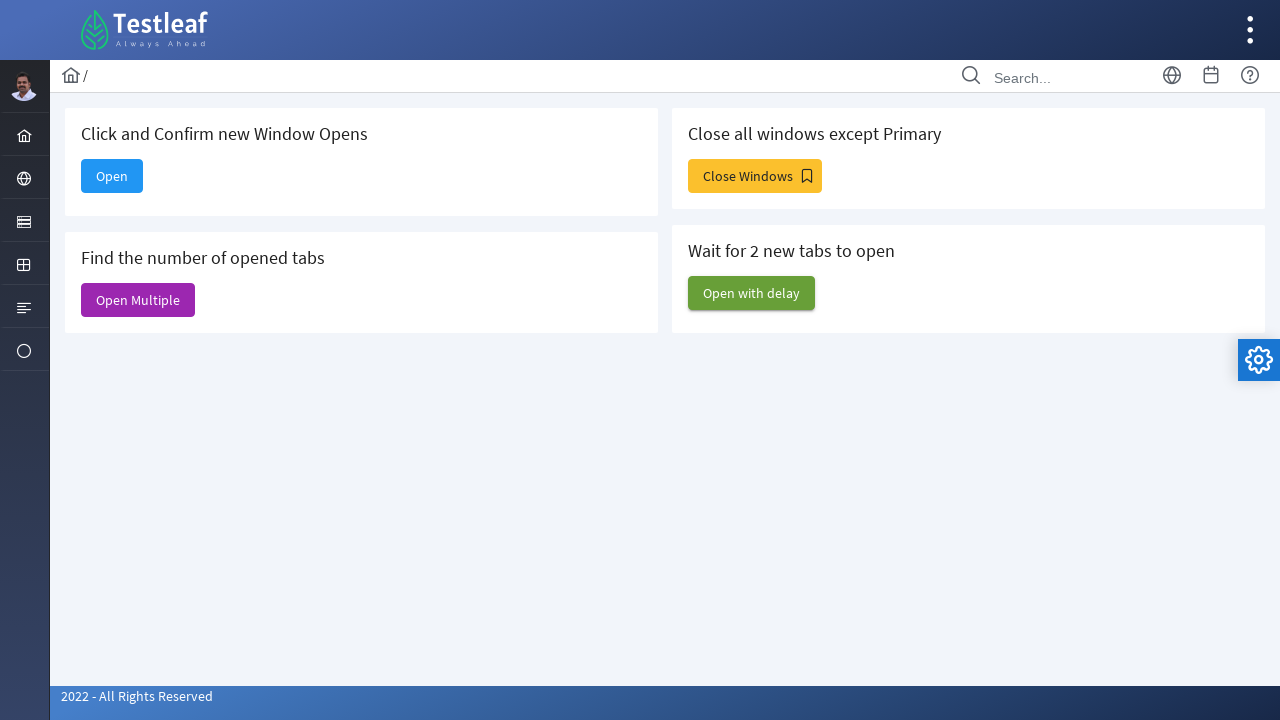

Closed additional tab/window
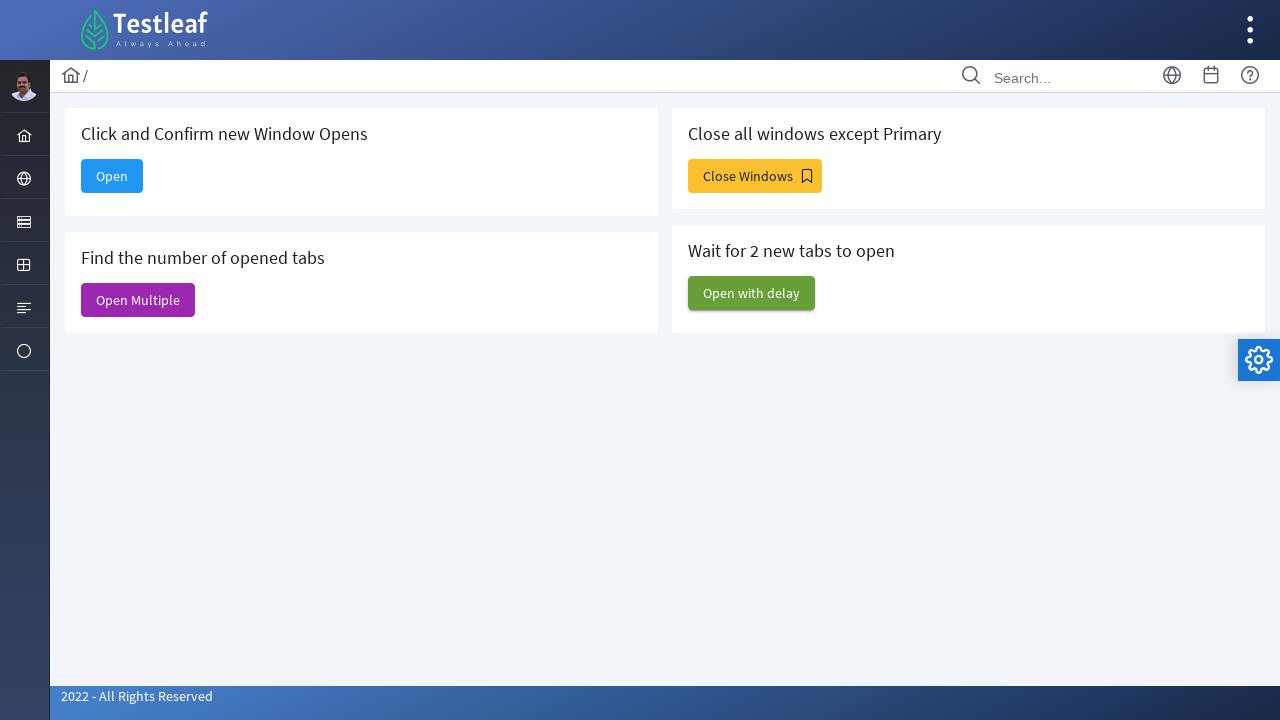

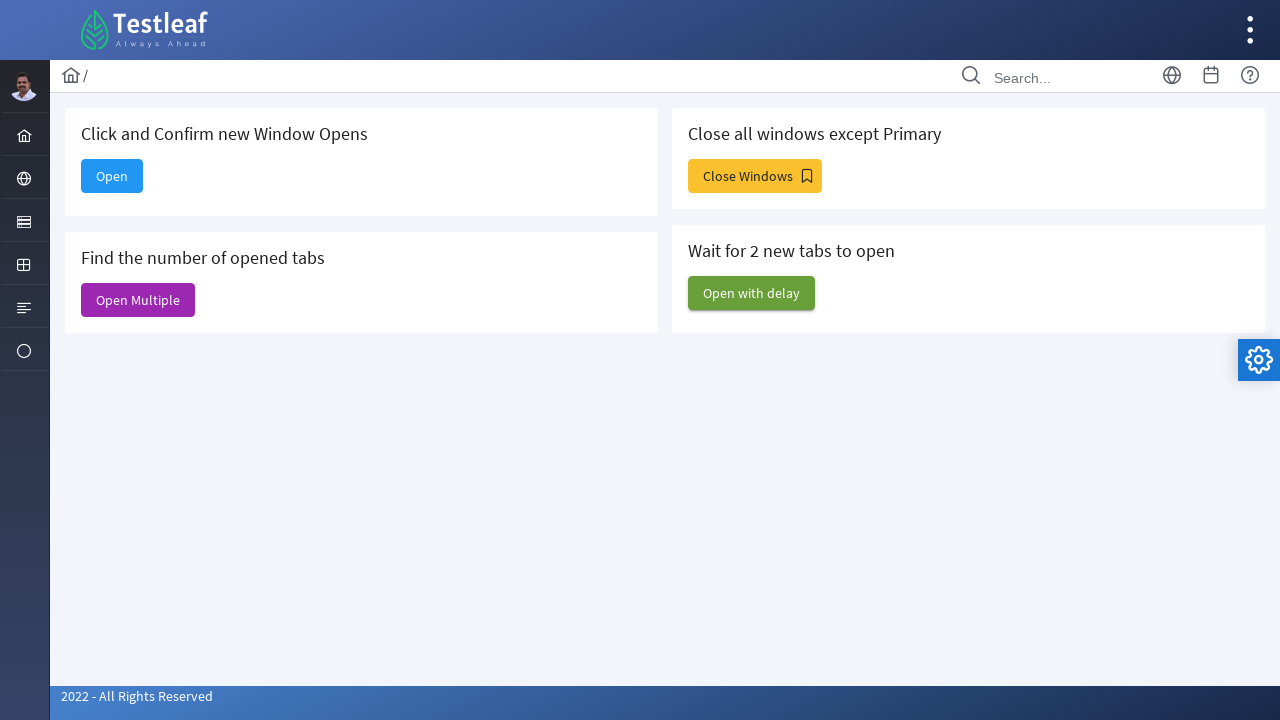